Tests that the Clear completed button displays correct text when items are completed

Starting URL: https://demo.playwright.dev/todomvc

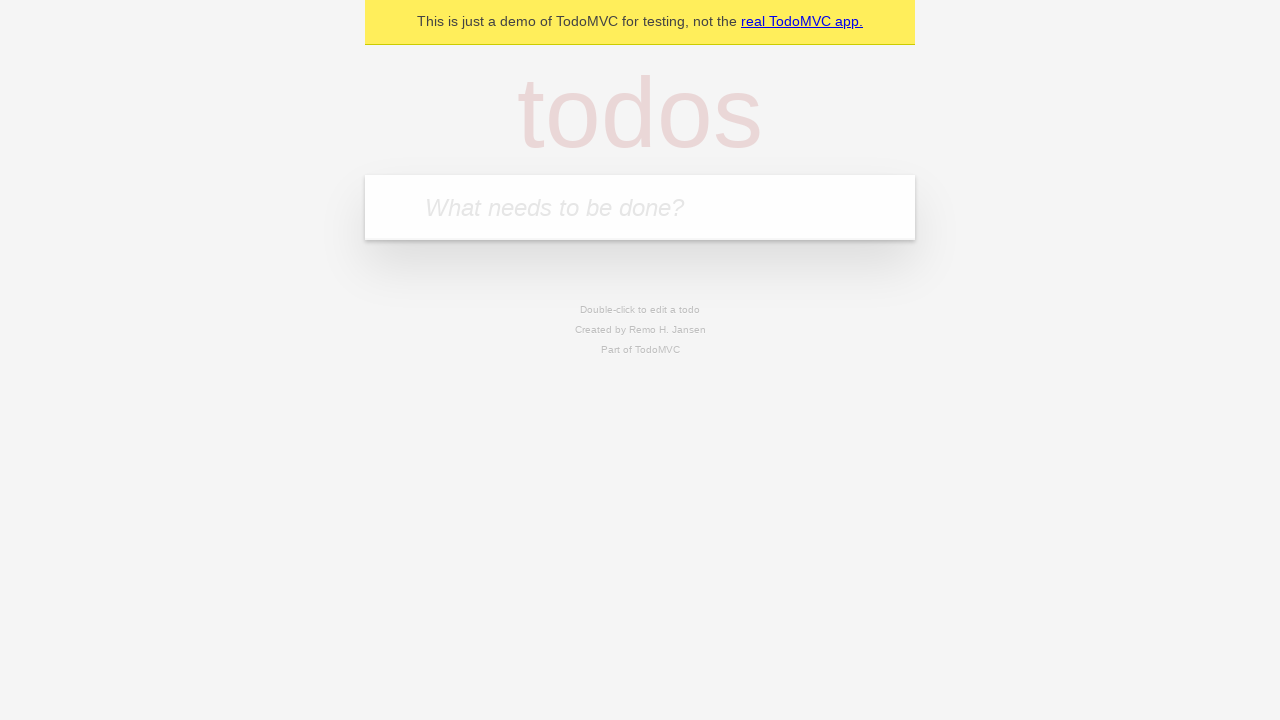

Filled todo input with 'buy some cheese' on internal:attr=[placeholder="What needs to be done?"i]
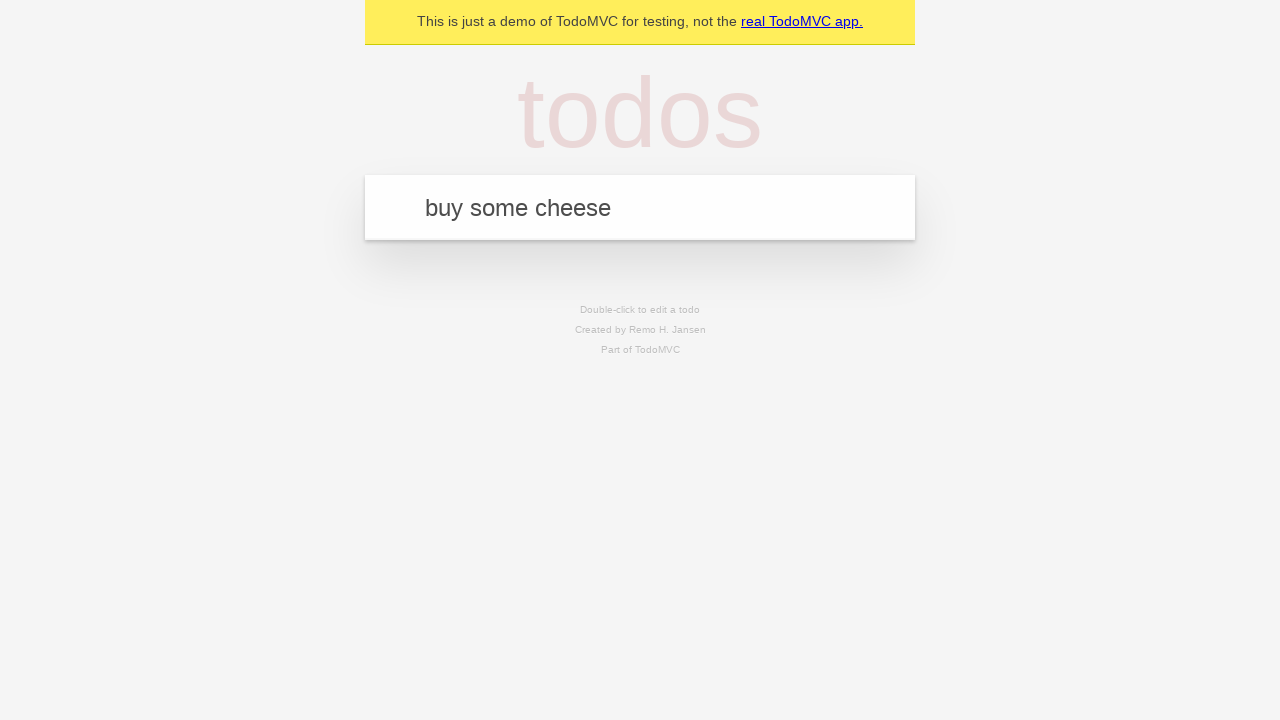

Pressed Enter to add first todo item on internal:attr=[placeholder="What needs to be done?"i]
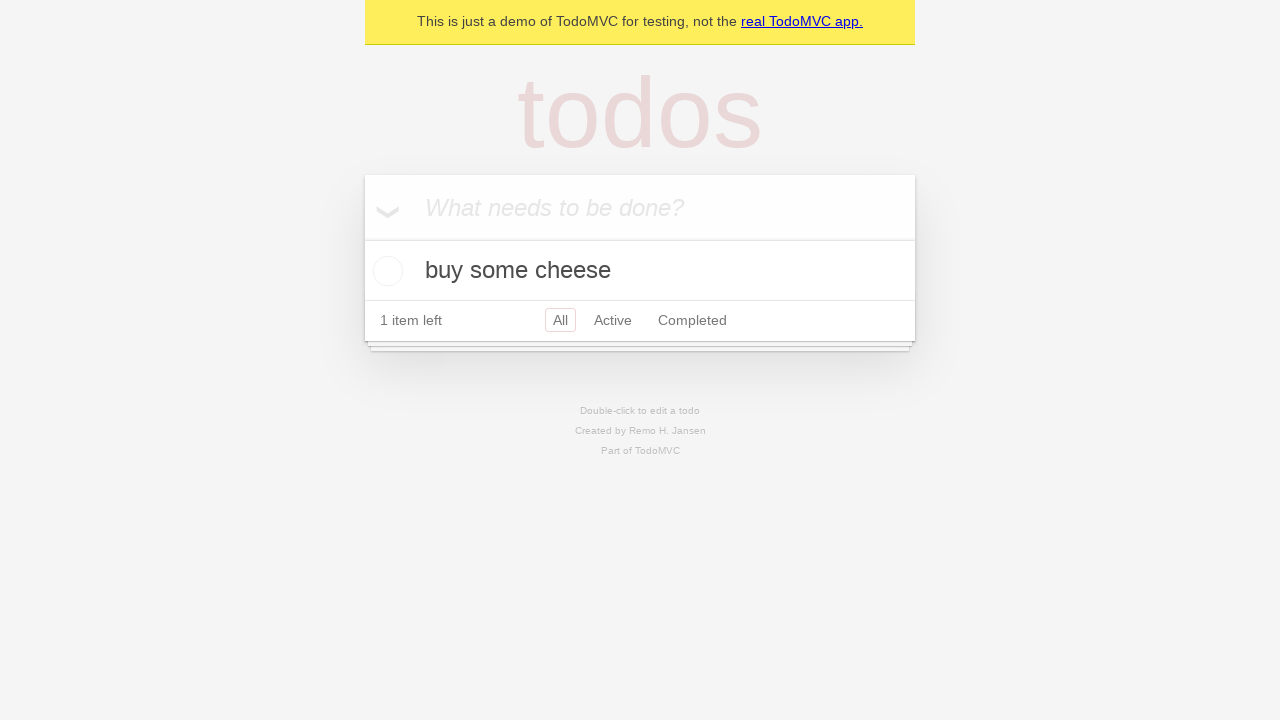

Filled todo input with 'feed the cat' on internal:attr=[placeholder="What needs to be done?"i]
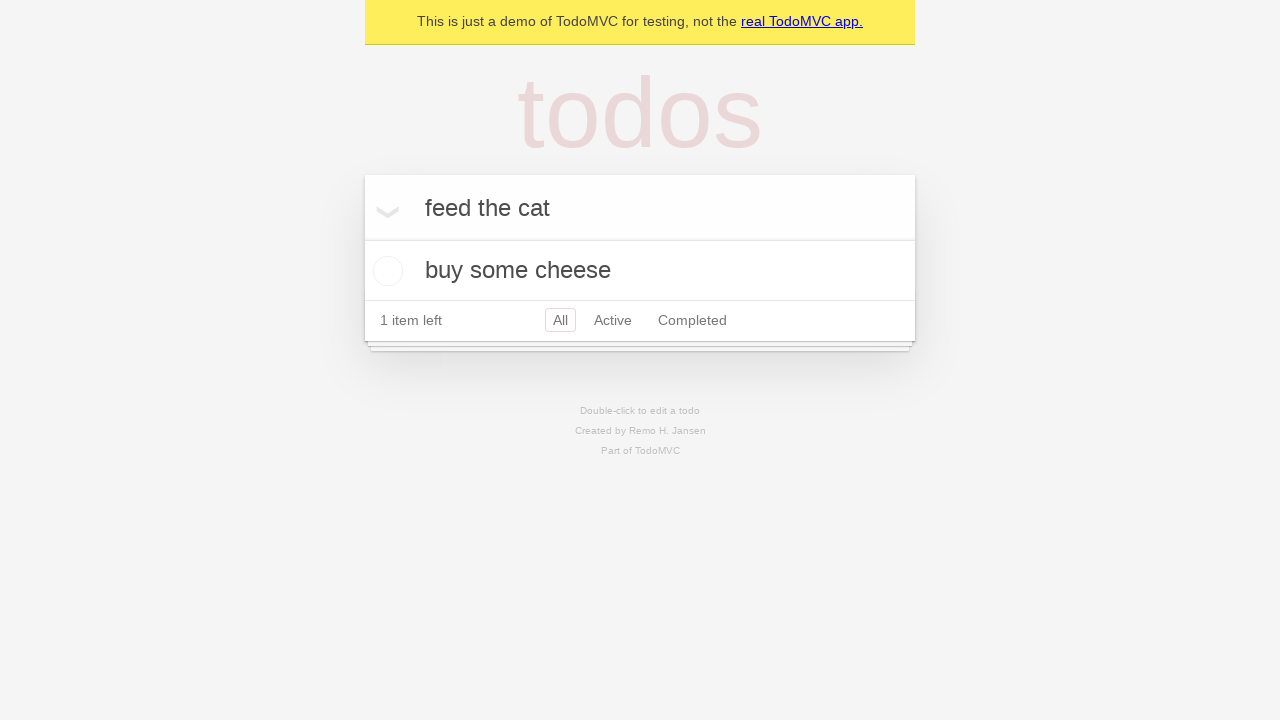

Pressed Enter to add second todo item on internal:attr=[placeholder="What needs to be done?"i]
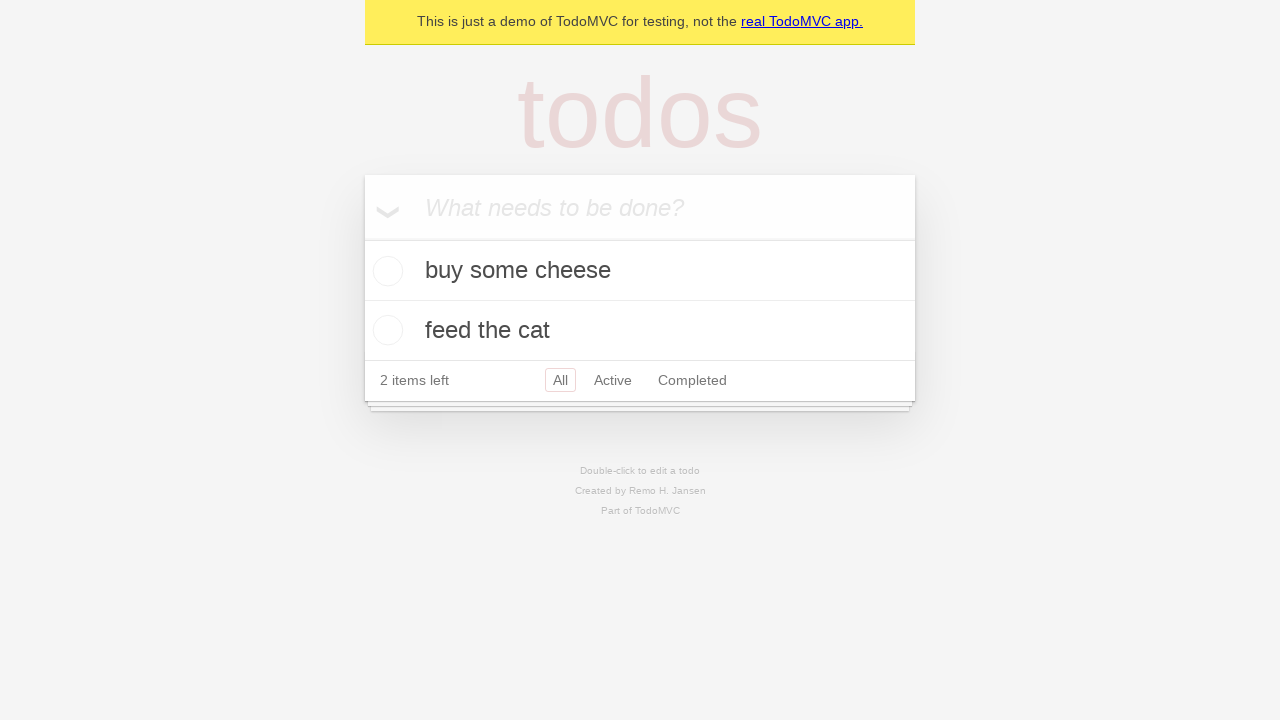

Filled todo input with 'book a doctors appointment' on internal:attr=[placeholder="What needs to be done?"i]
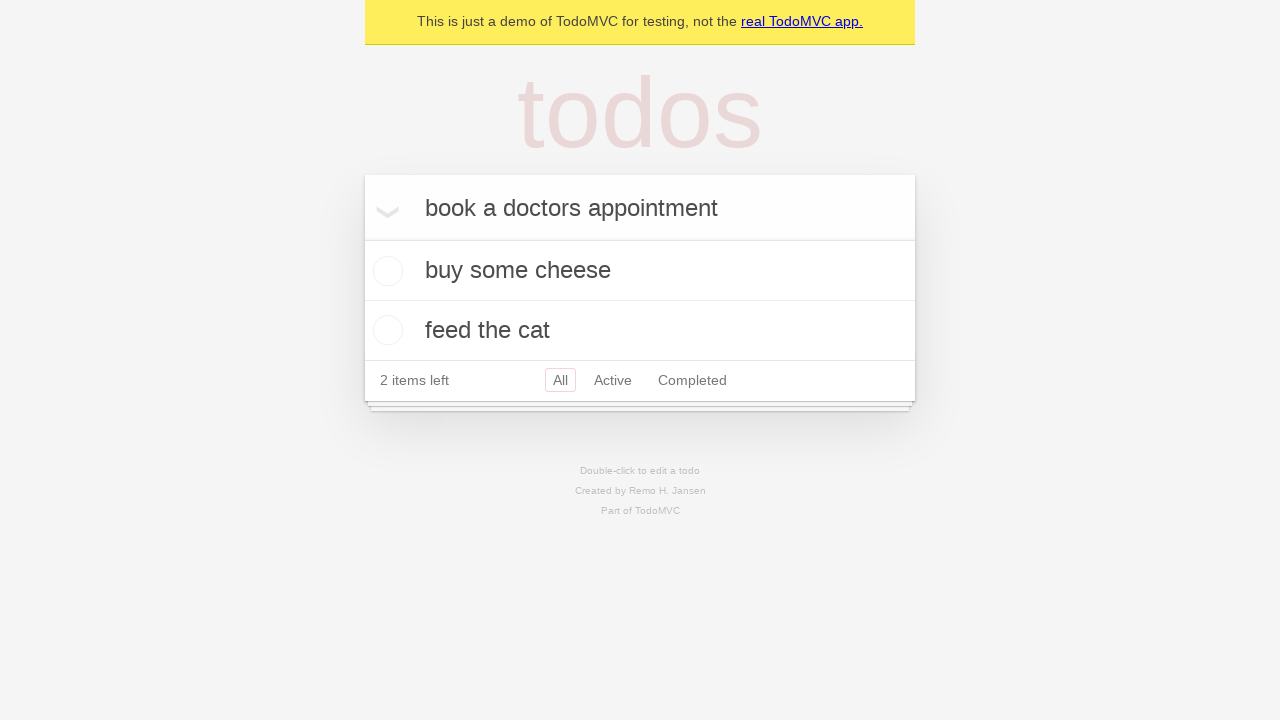

Pressed Enter to add third todo item on internal:attr=[placeholder="What needs to be done?"i]
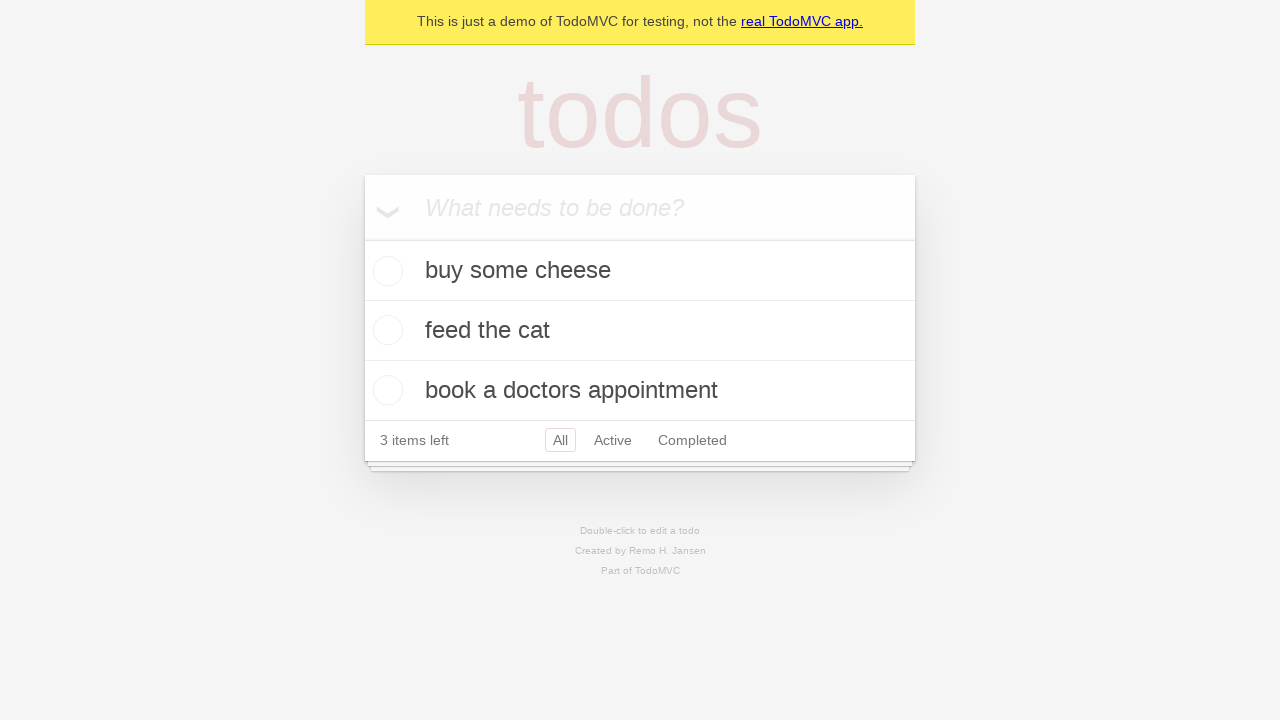

Todo items loaded on the page
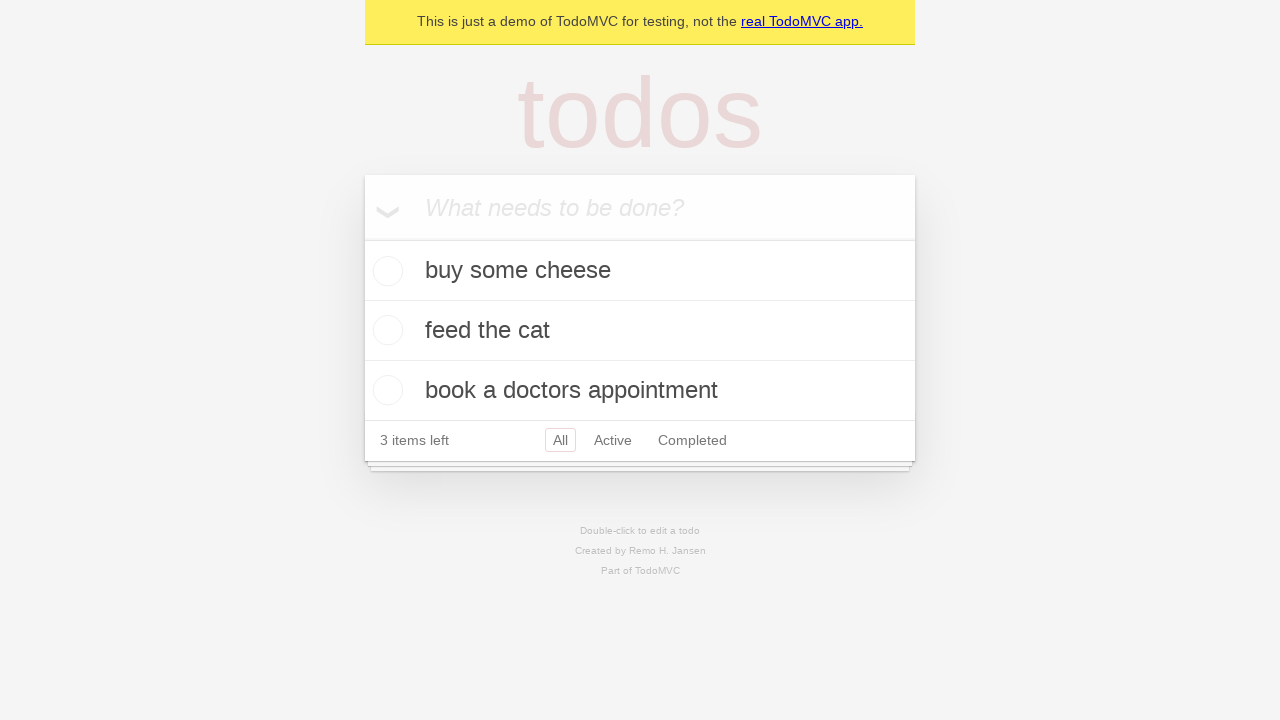

Checked the first todo item as completed at (385, 271) on .todo-list li .toggle >> nth=0
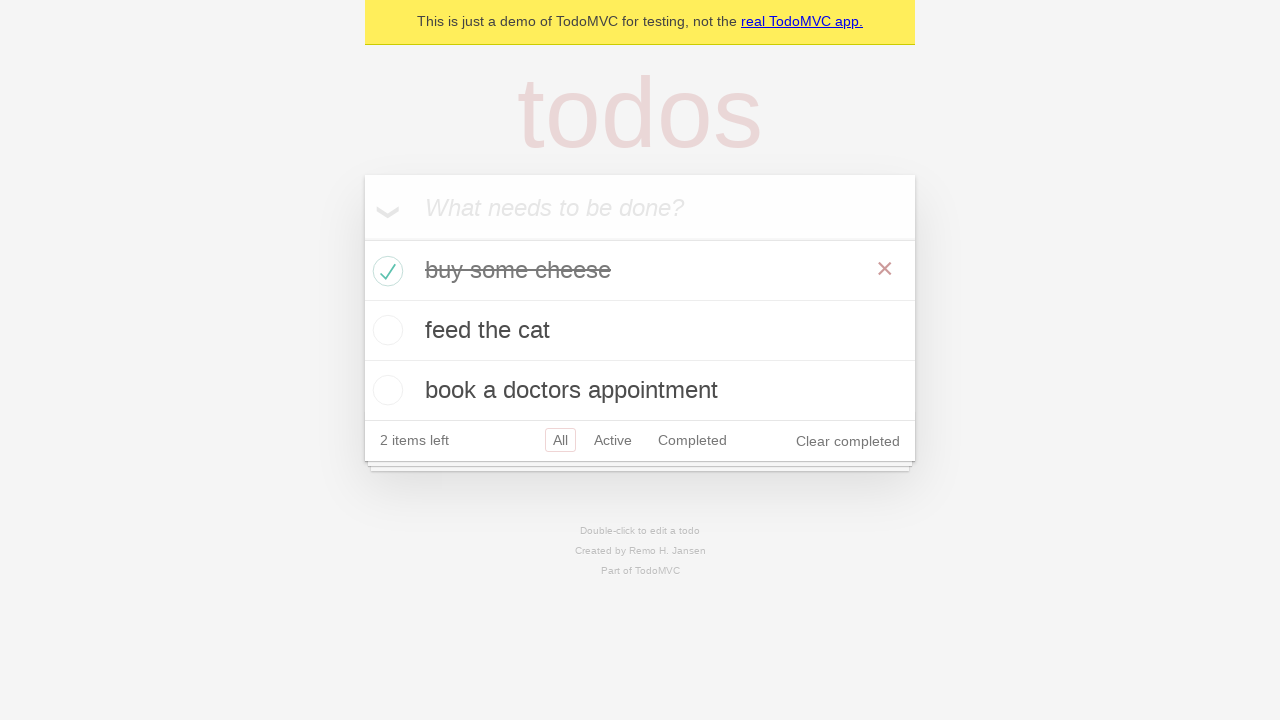

Clear completed button is now visible
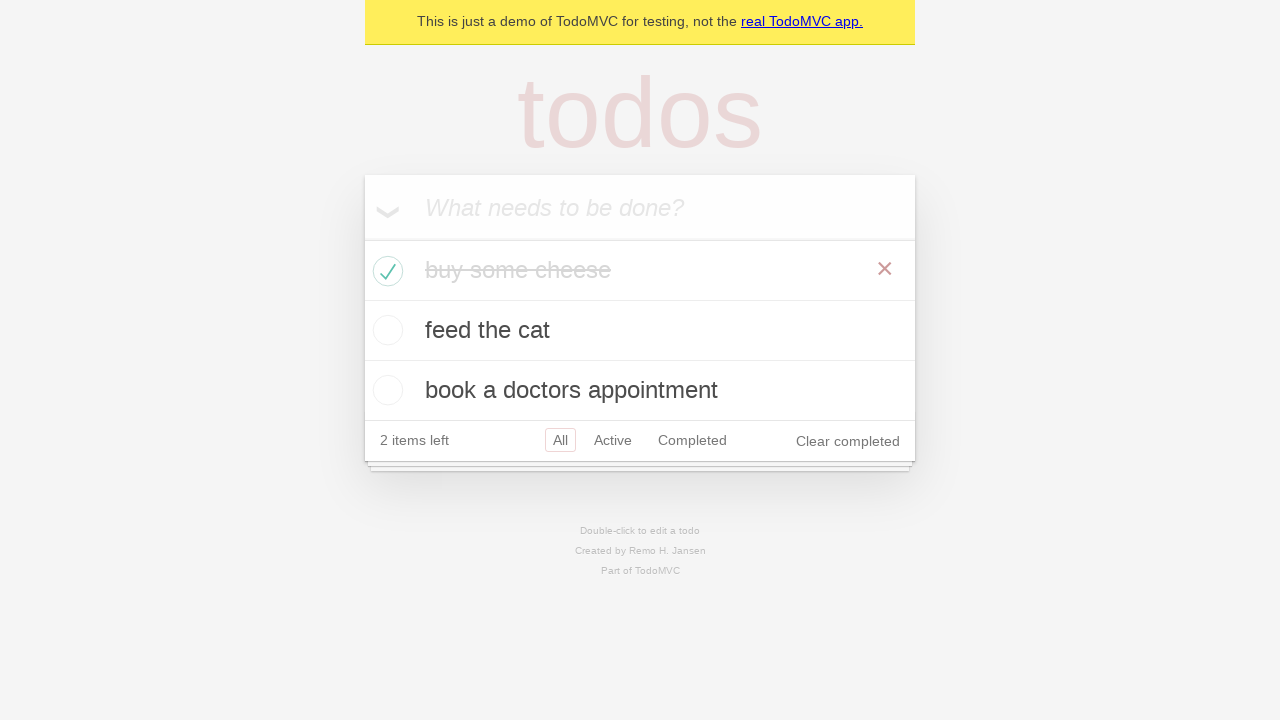

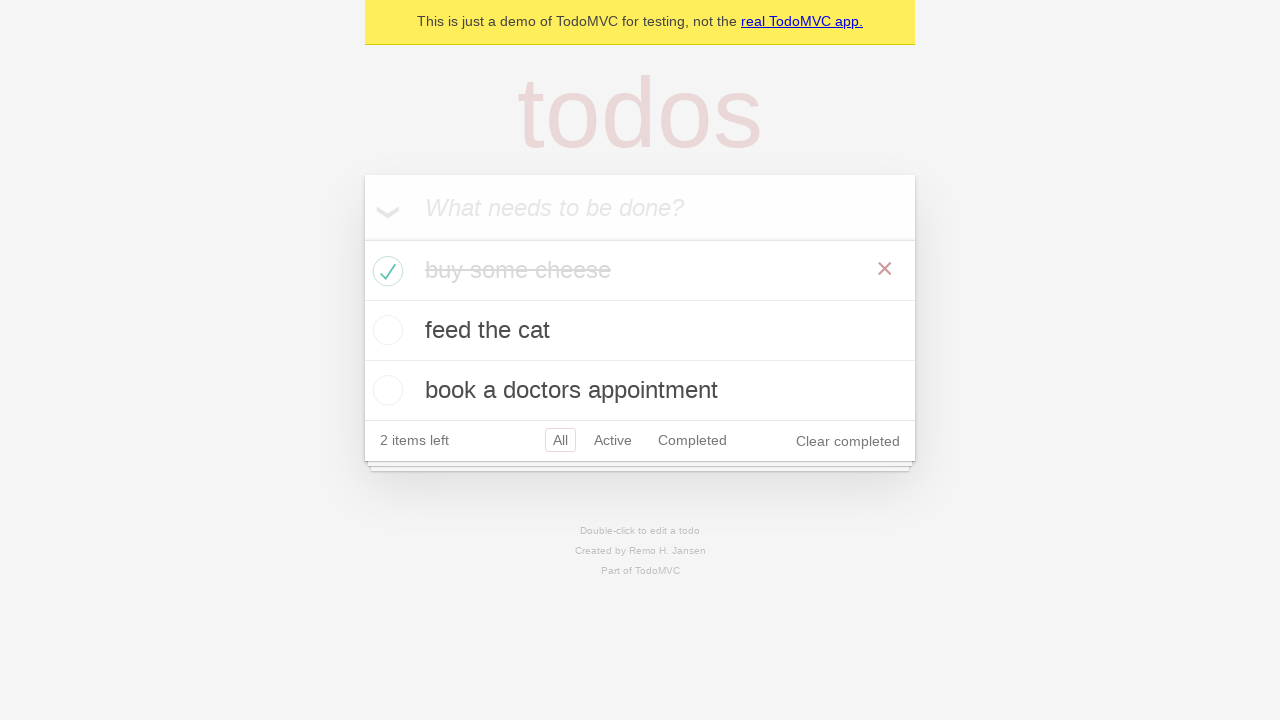